Tests prompt popup by clicking prompt button, entering text, and verifying the entered text is displayed

Starting URL: https://atidcollege.co.il/Xamples/ex_switch_navigation.html

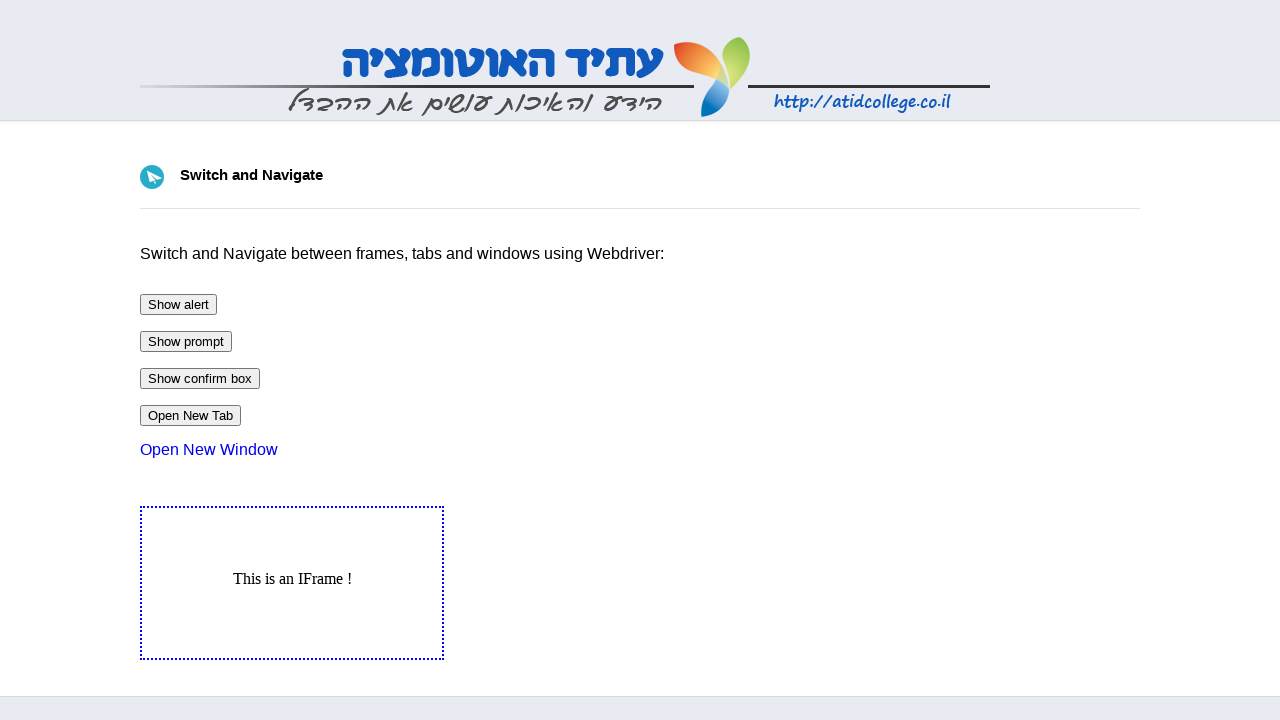

Set up dialog handler to accept prompt with text 'nimrod'
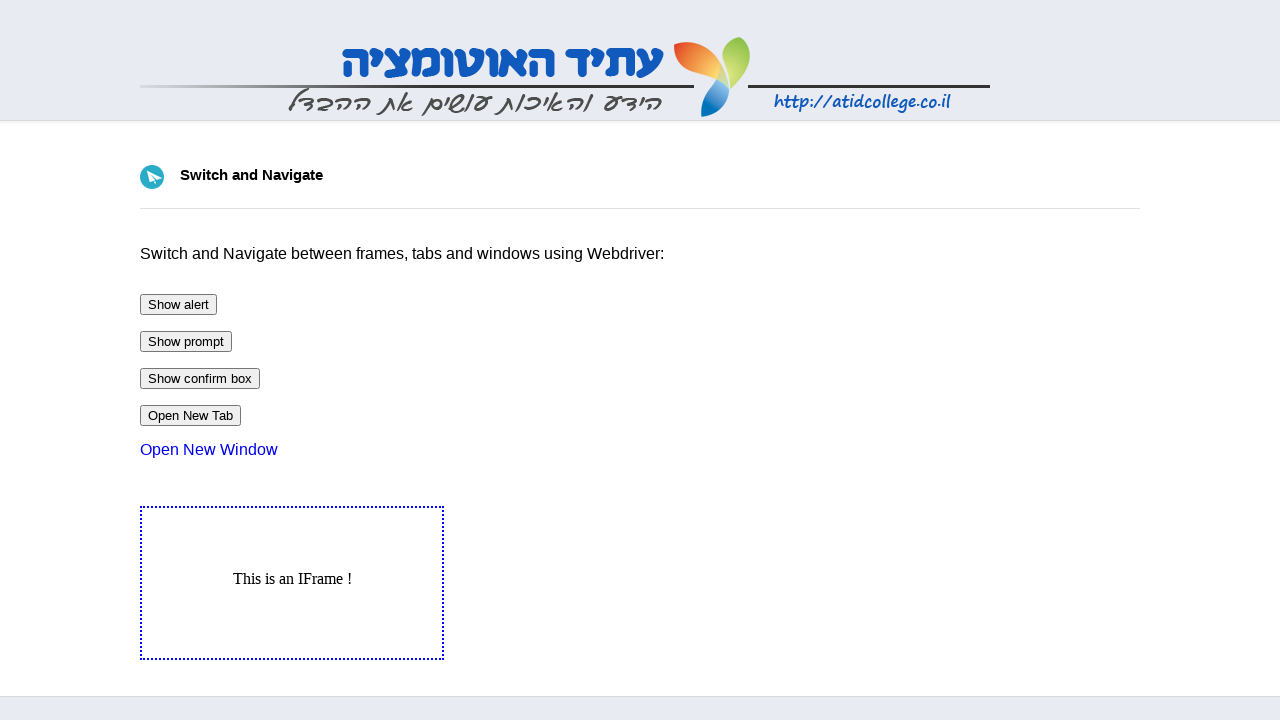

Clicked prompt button to open dialog at (186, 342) on #btnPrompt
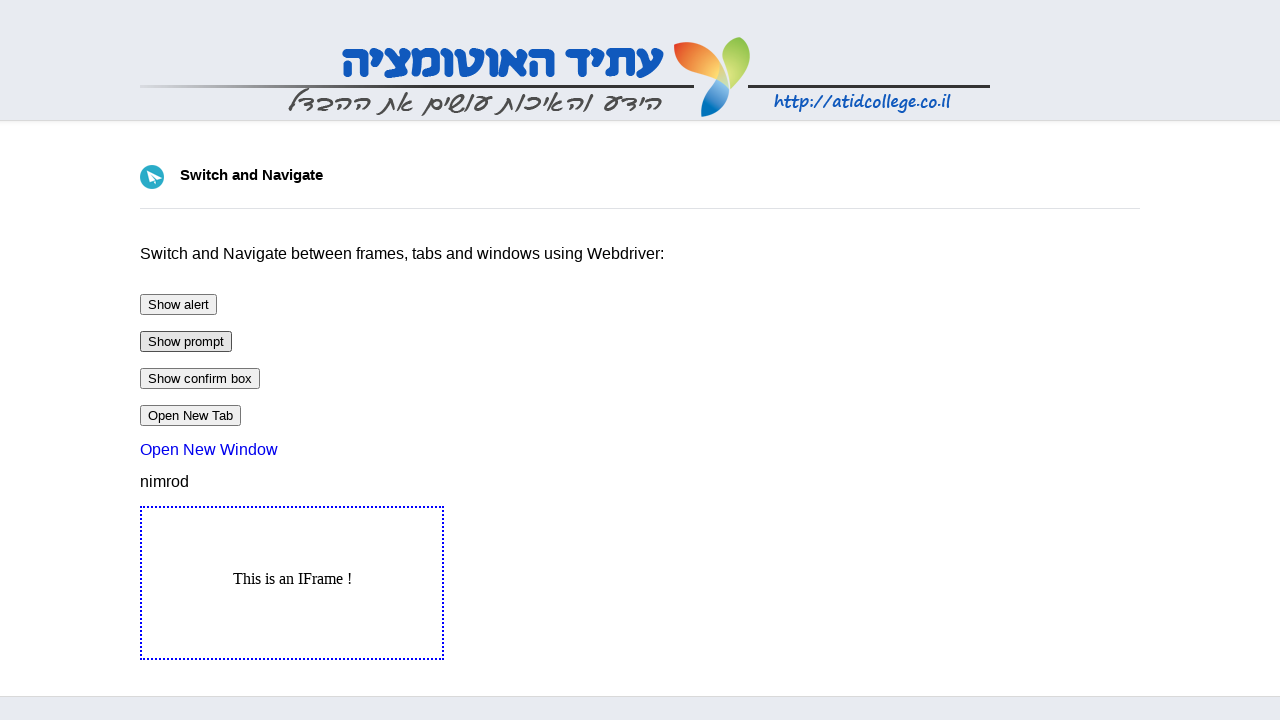

Verified that entered text 'nimrod' is displayed in output
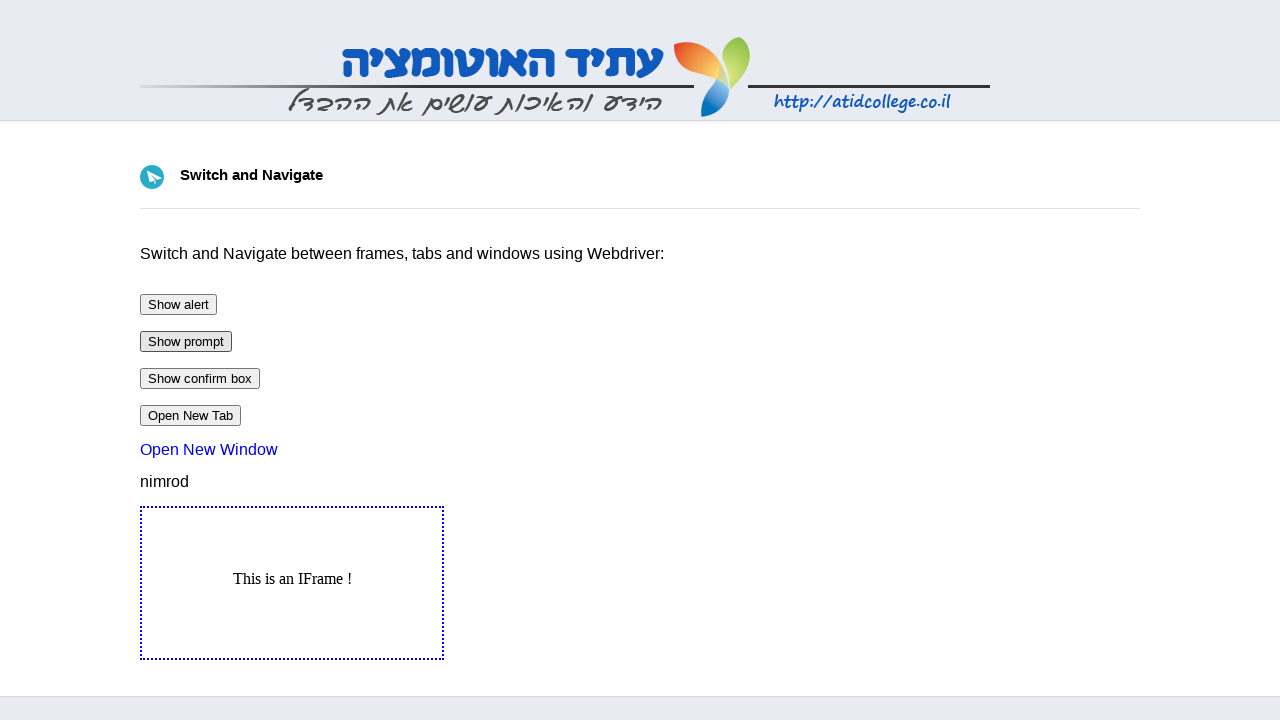

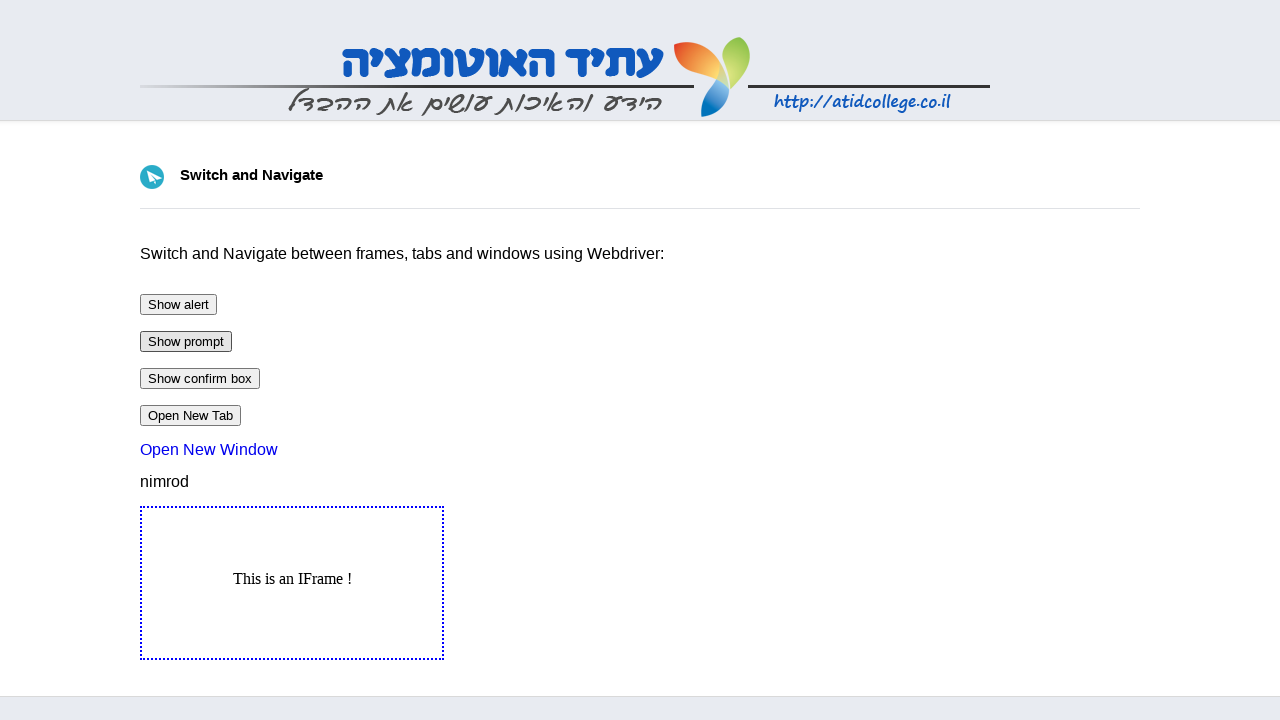